Tests JavaScript confirm dialog dismissal by clicking the second button, dismissing the alert, and verifying the result message does not contain "successfuly"

Starting URL: https://the-internet.herokuapp.com/javascript_alerts

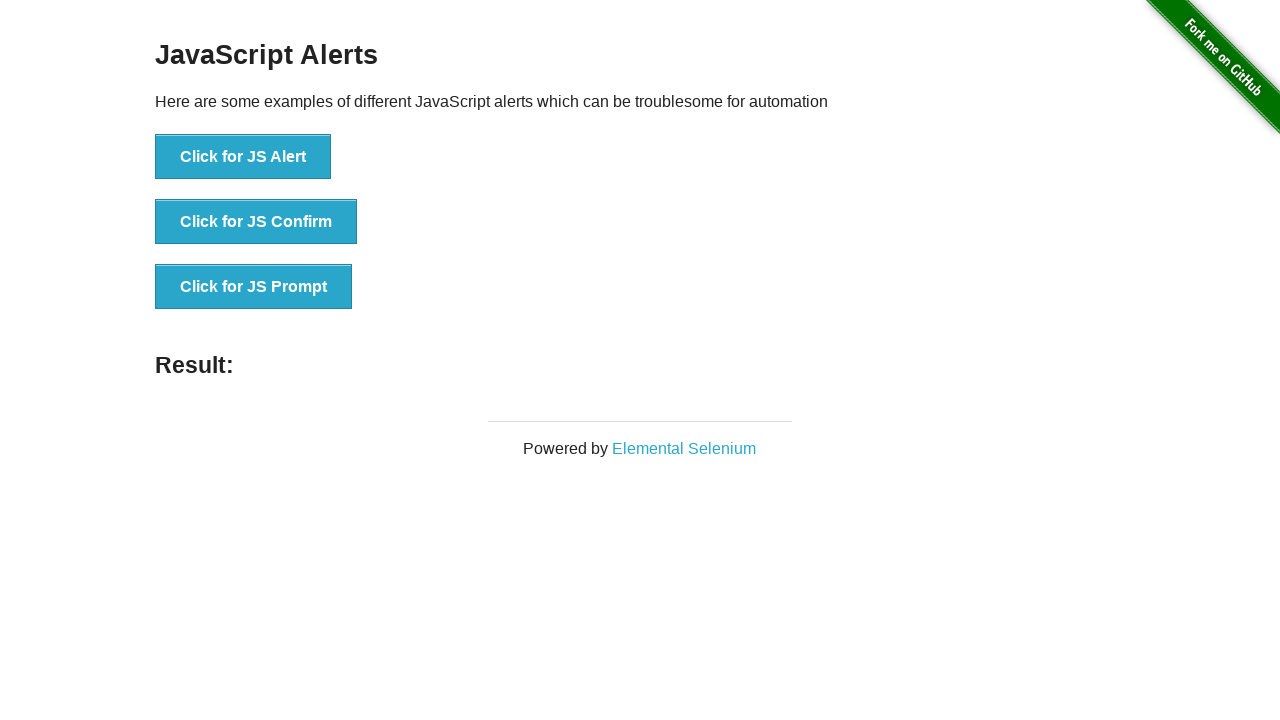

Set up dialog handler to dismiss the confirm dialog
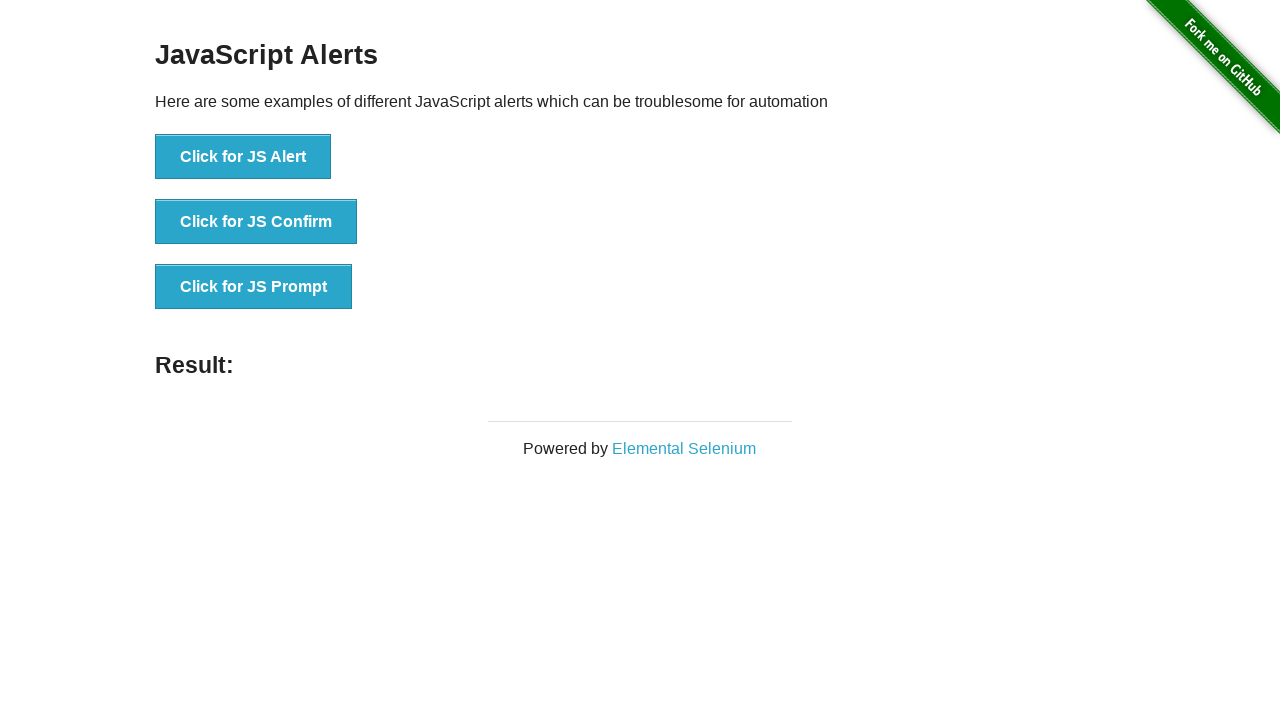

Clicked the JS Confirm button to trigger the dialog at (256, 222) on button[onclick='jsConfirm()']
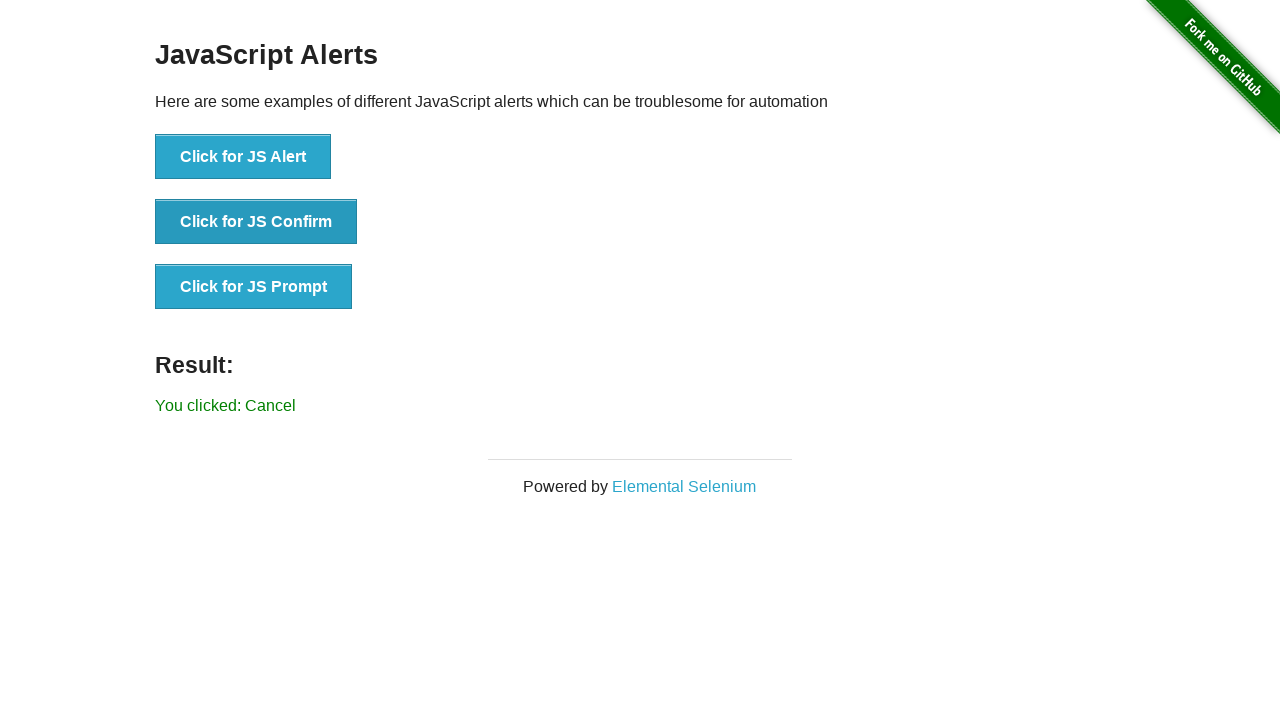

Waited for result message to appear
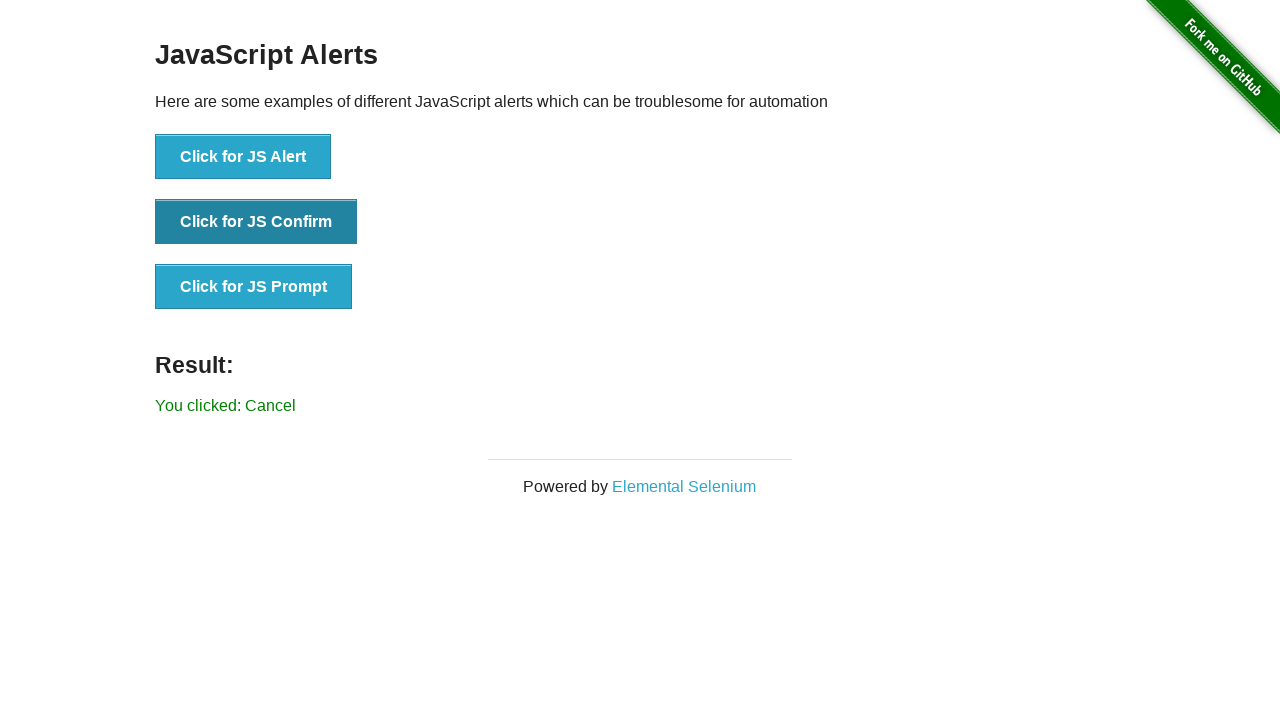

Retrieved result text: 'You clicked: Cancel'
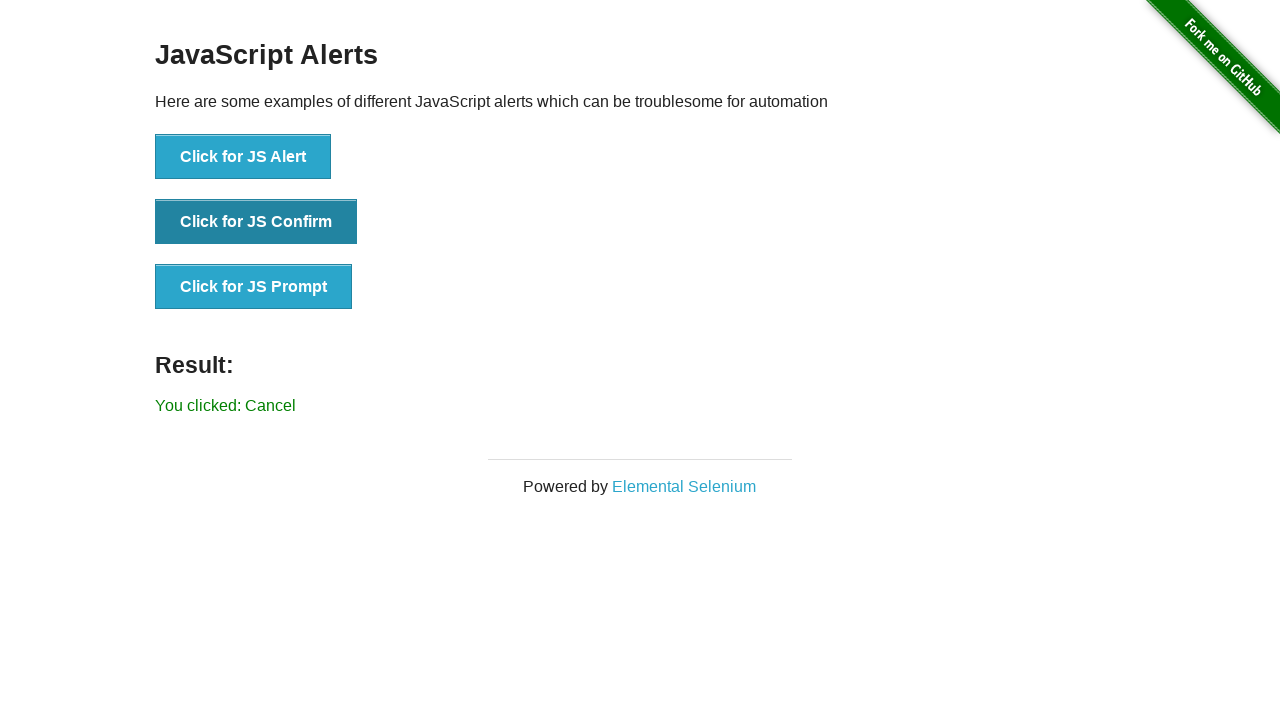

Verified that result message does not contain 'successfuly'
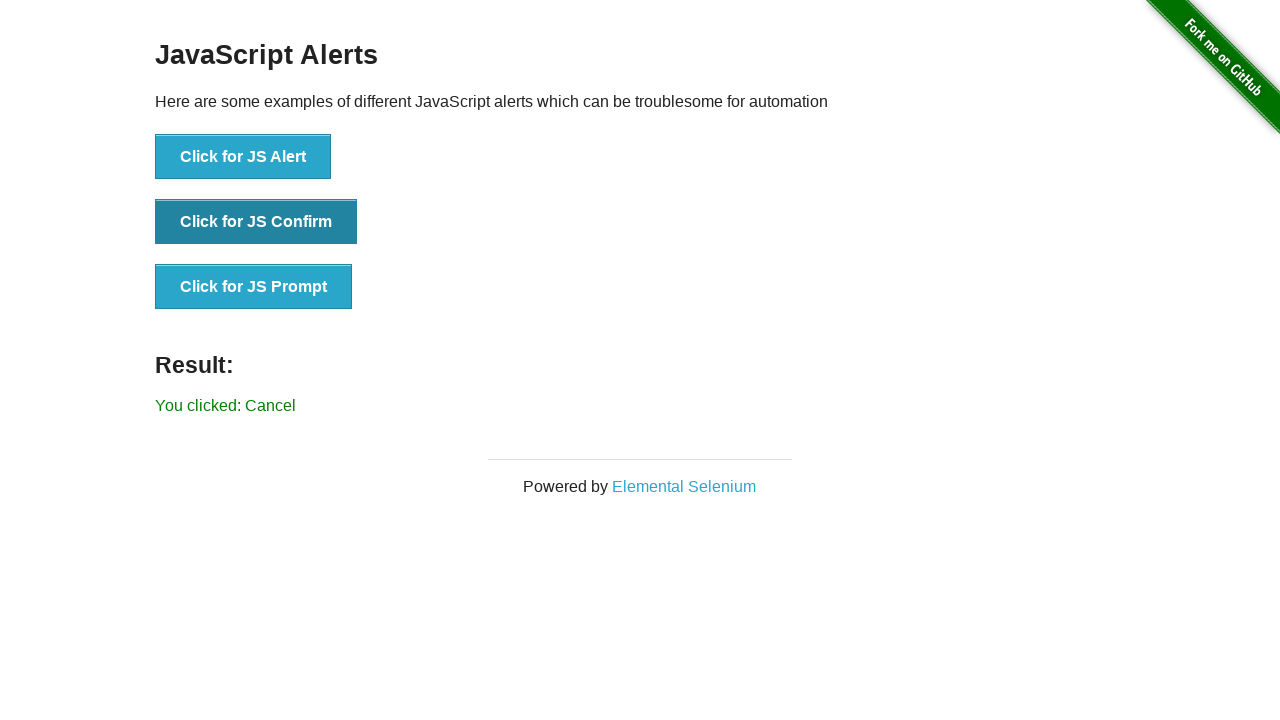

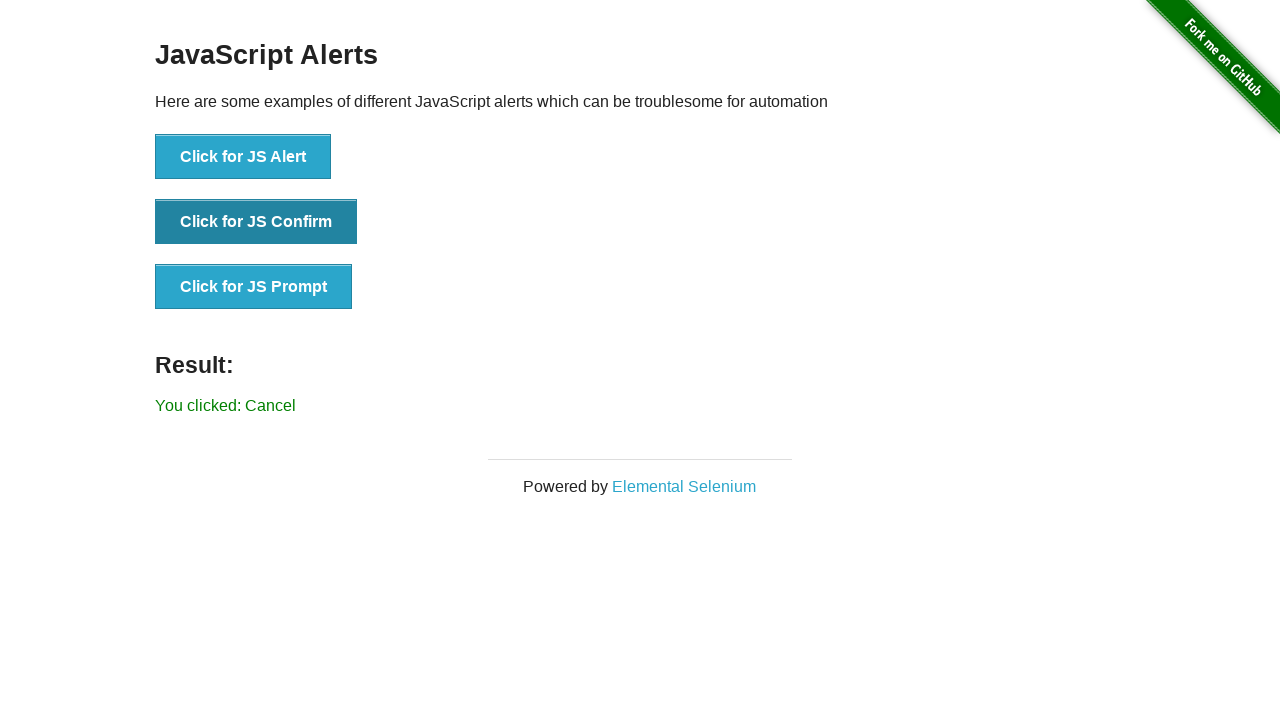